Tests iframe switching and JavaScript alert handling on W3Schools by navigating to a tryit page, switching to the result iframe, clicking a button that triggers an alert, accepting the alert, and then switching back to the main content.

Starting URL: https://www.w3schools.com/Js/tryit.asp?filename=tryjs_alert

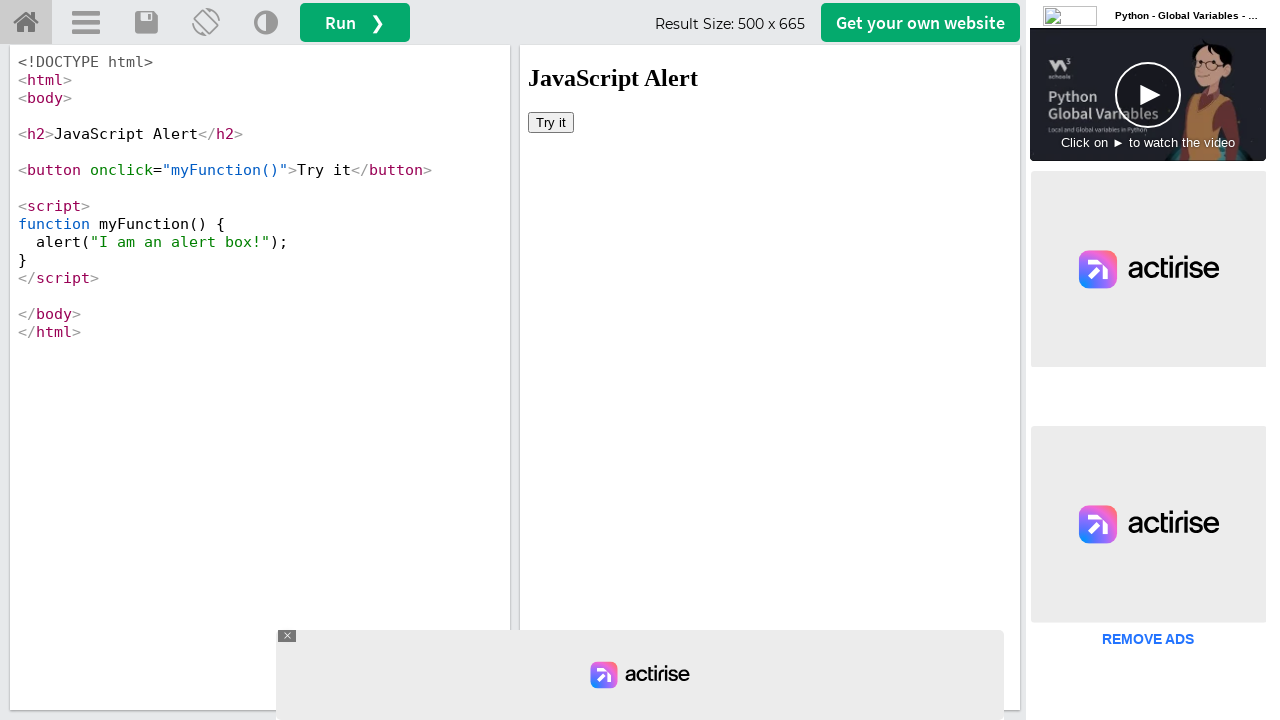

Located the iframeResult iframe
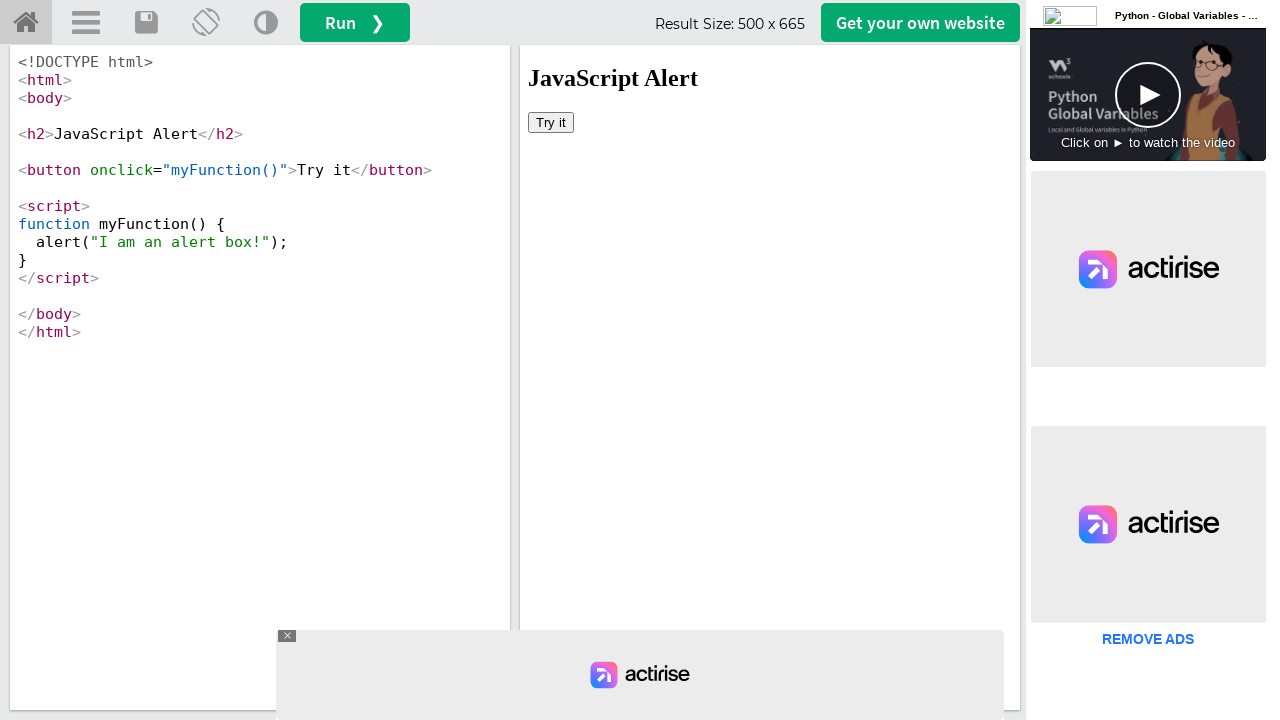

Clicked the 'Try it' button in the result iframe at (551, 122) on iframe[name='iframeResult'] >> internal:control=enter-frame >> xpath=//button[te
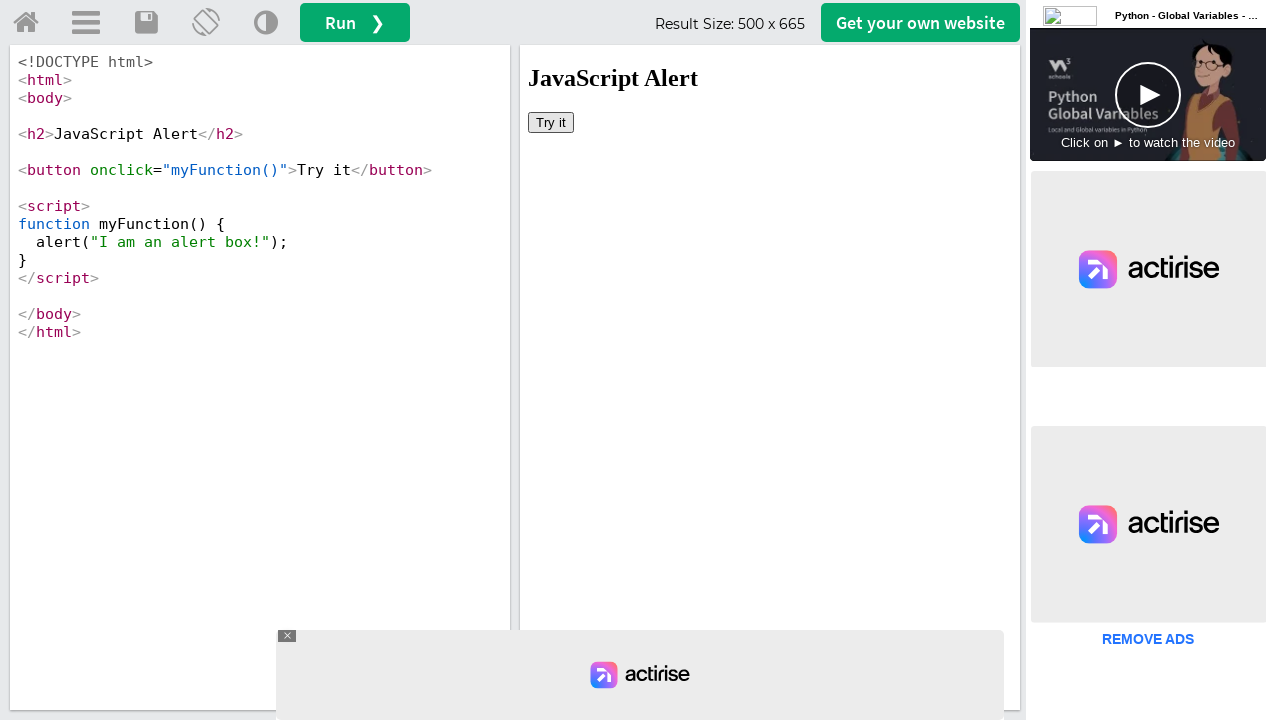

Set up dialog handler to accept alerts
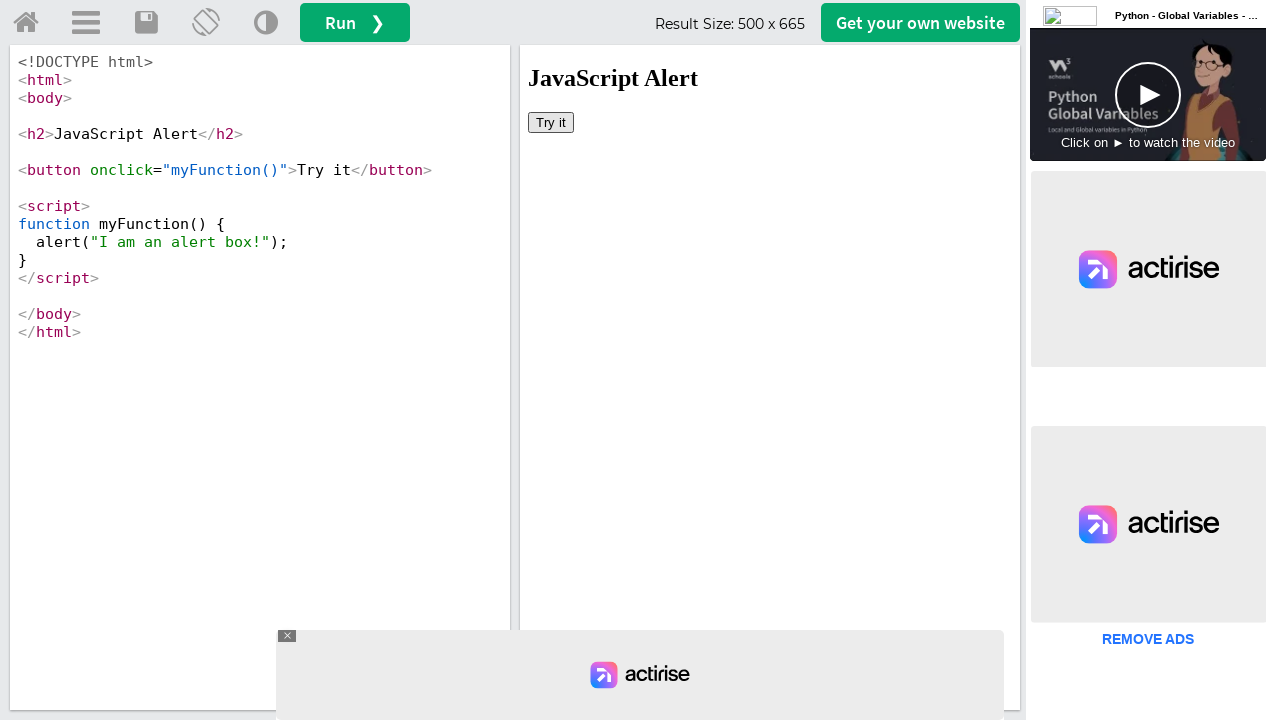

Waited 500ms for alert to be processed
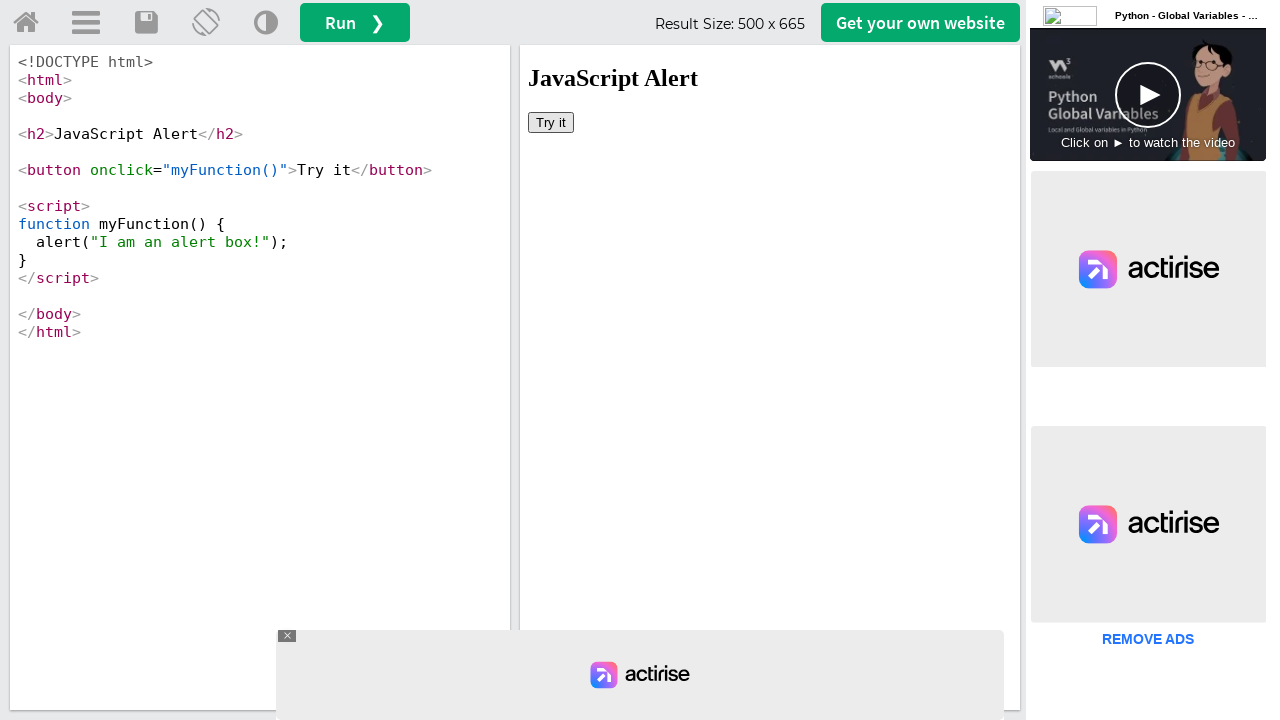

Verified 'JavaScript Alert' heading is visible in main content
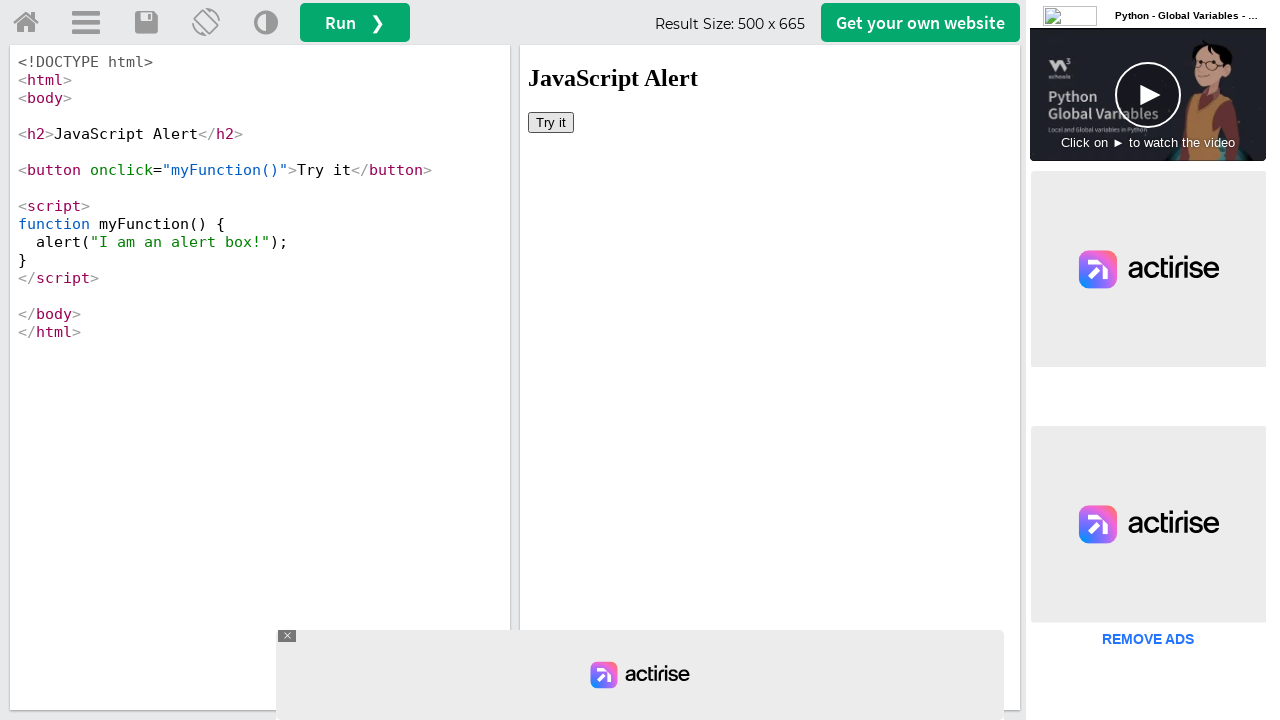

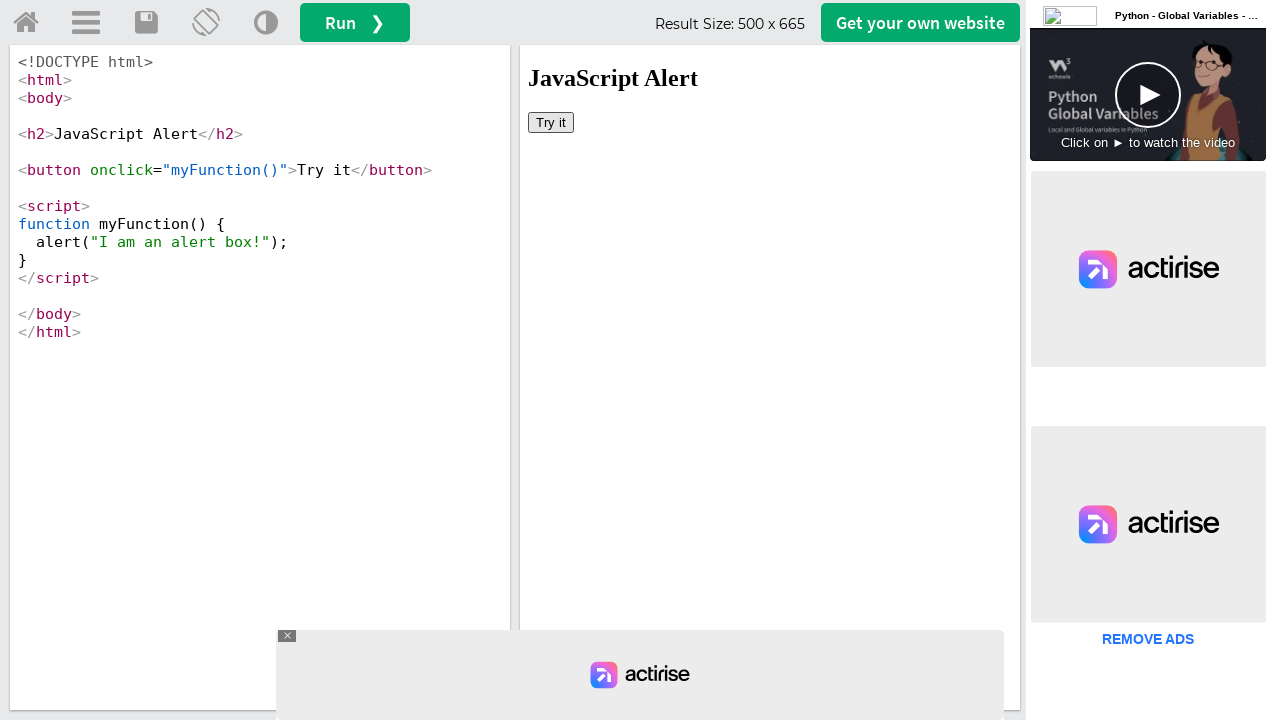